Validates that the website self-link has the correct href attribute

Starting URL: https://jaredwebber.dev

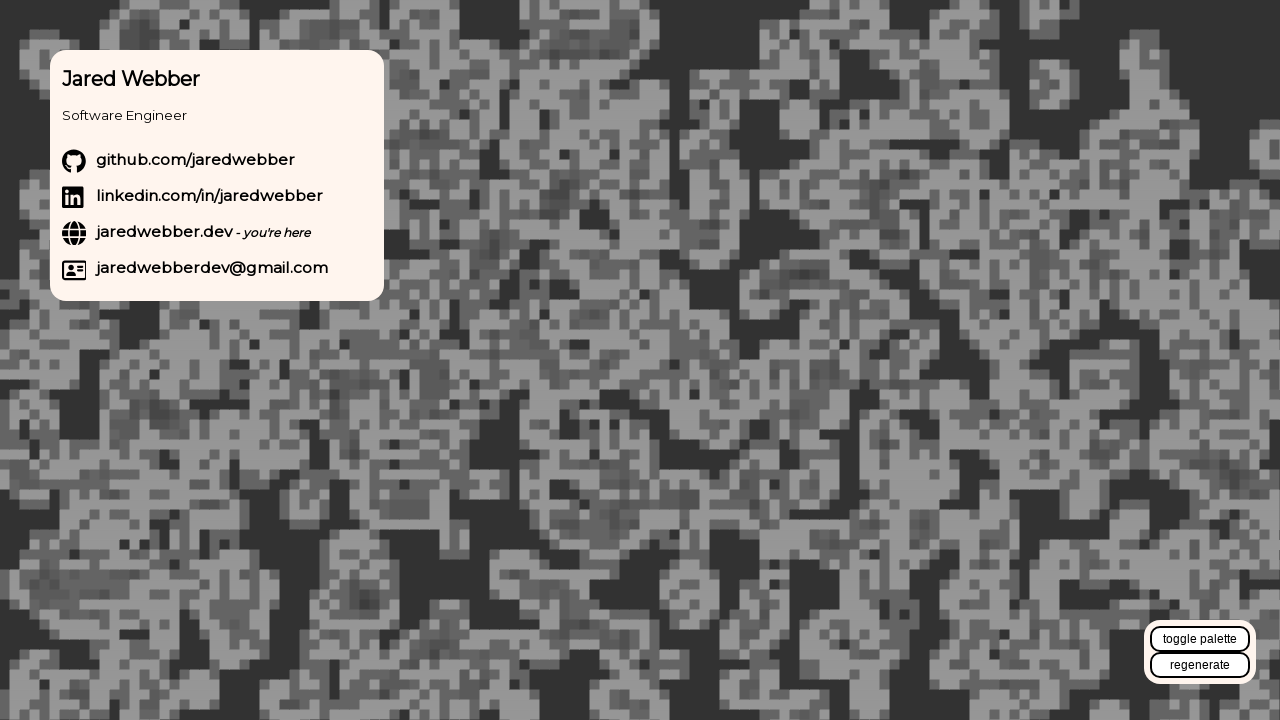

Navigated to https://jaredwebber.dev
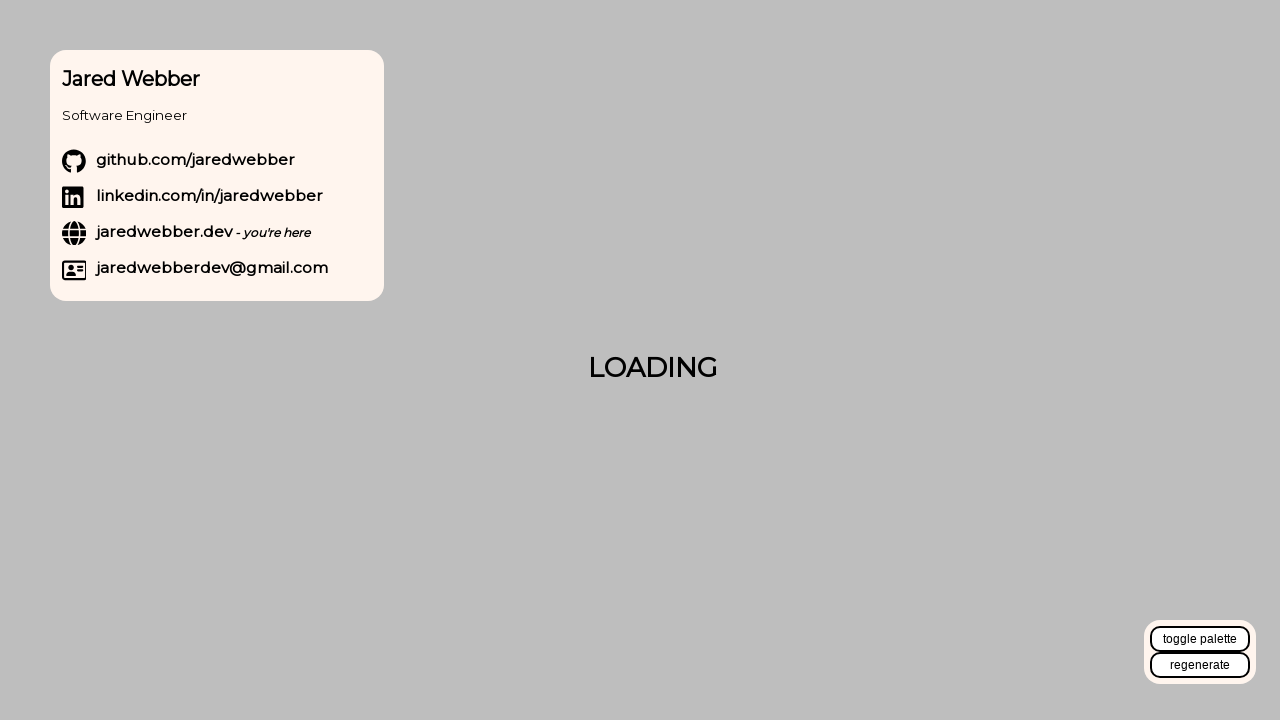

Located website self-link element with text 'jaredwebber.dev - you're here'
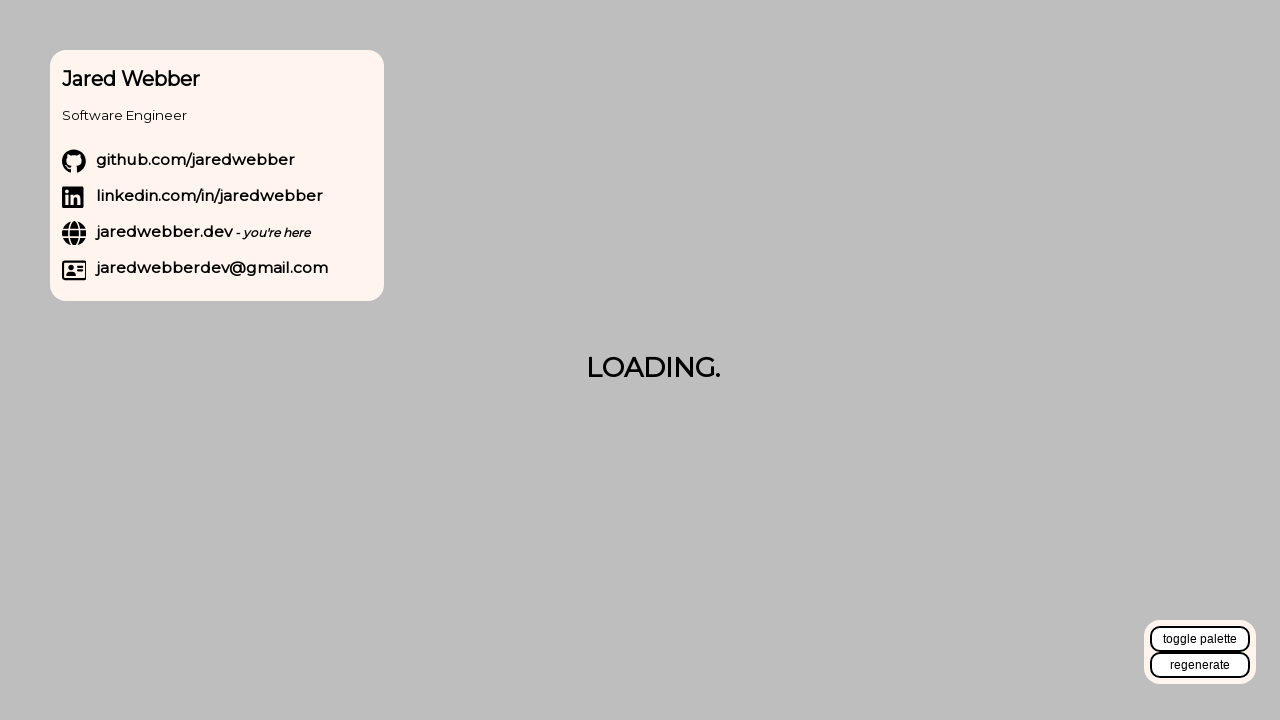

Retrieved href attribute value: index.html
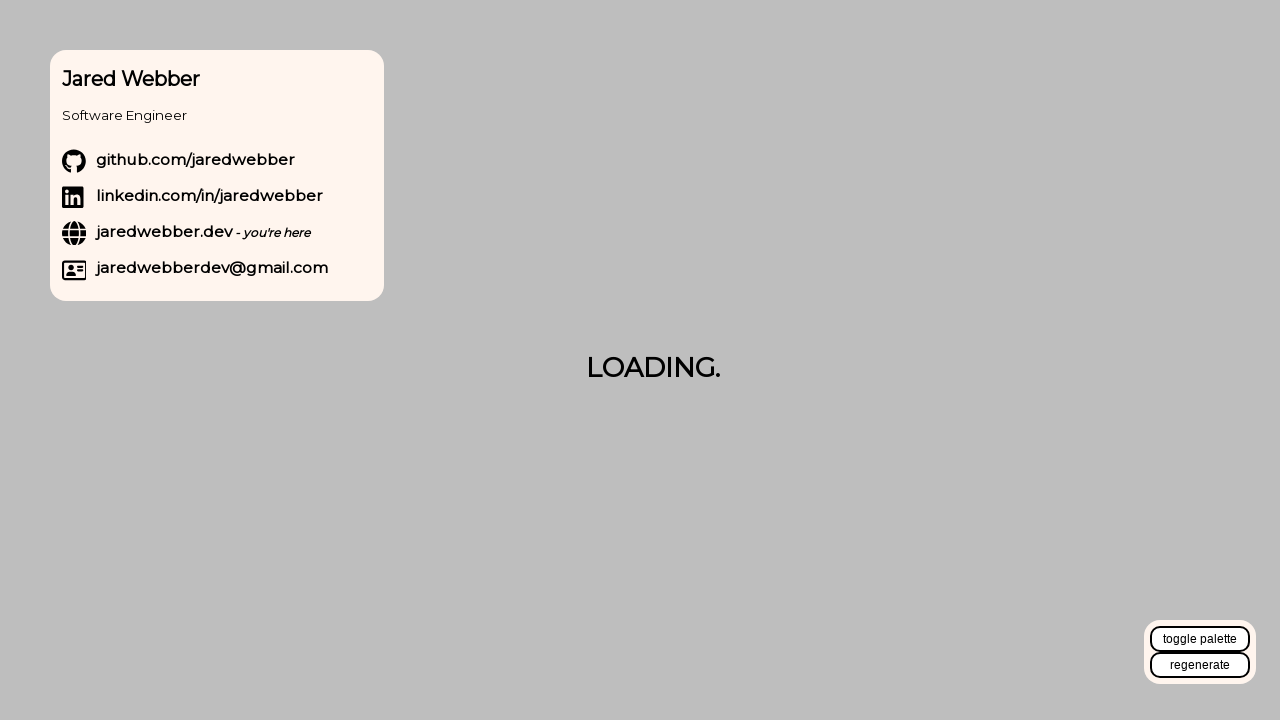

Validated that website link href is either 'https://jaredwebber.dev/index.html' or 'index.html'
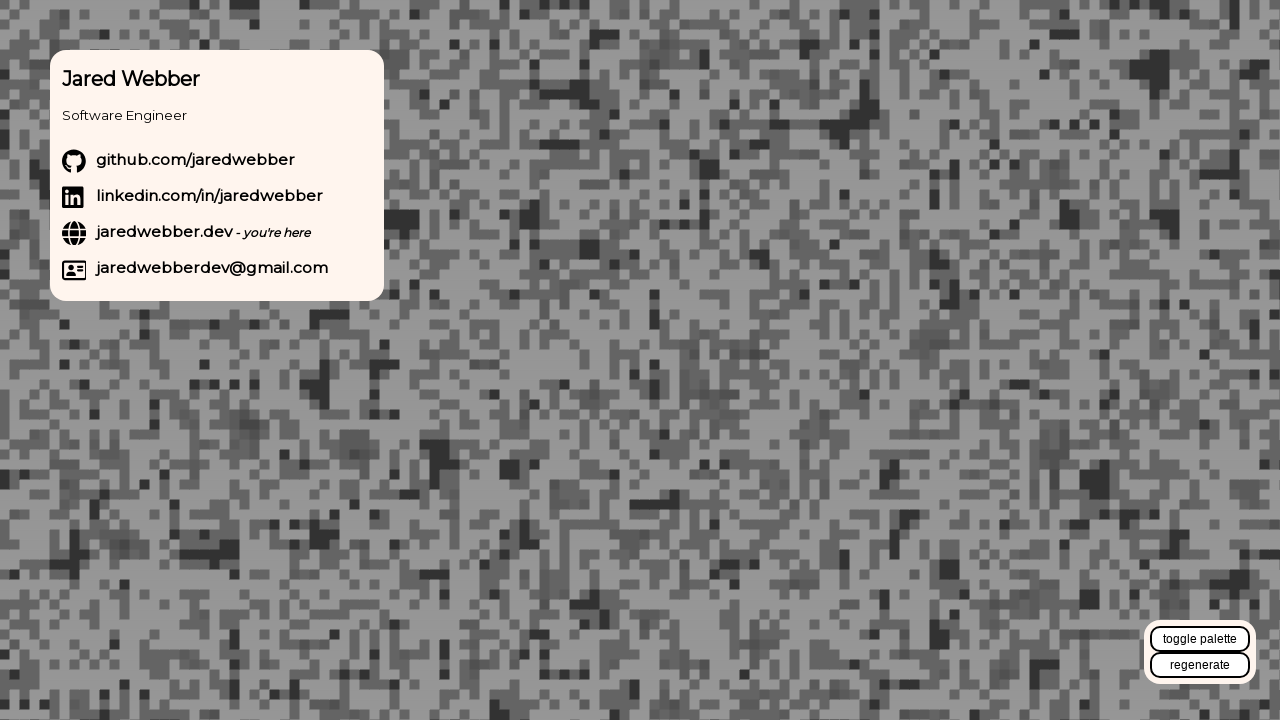

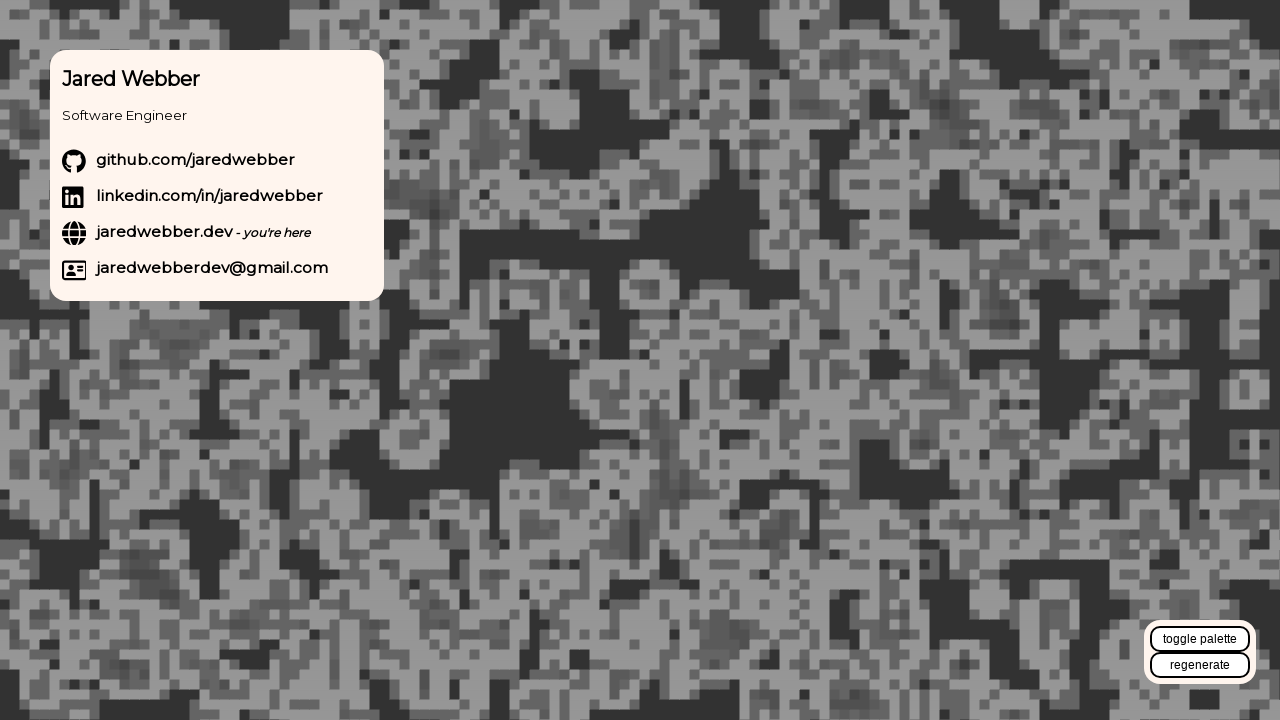